Tests an e-commerce flow by adding multiple items to cart, applying a promo code, and completing the checkout process with country selection

Starting URL: https://rahulshettyacademy.com/seleniumPractise/

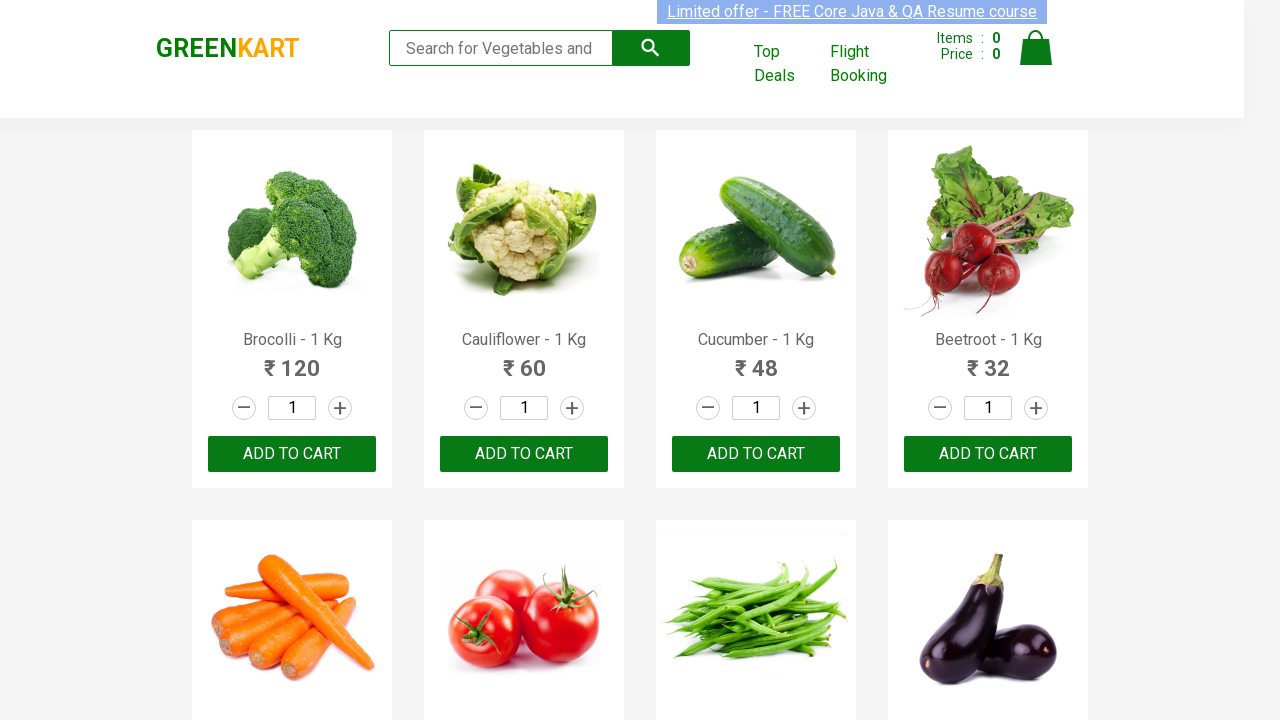

Retrieved all product elements from the page
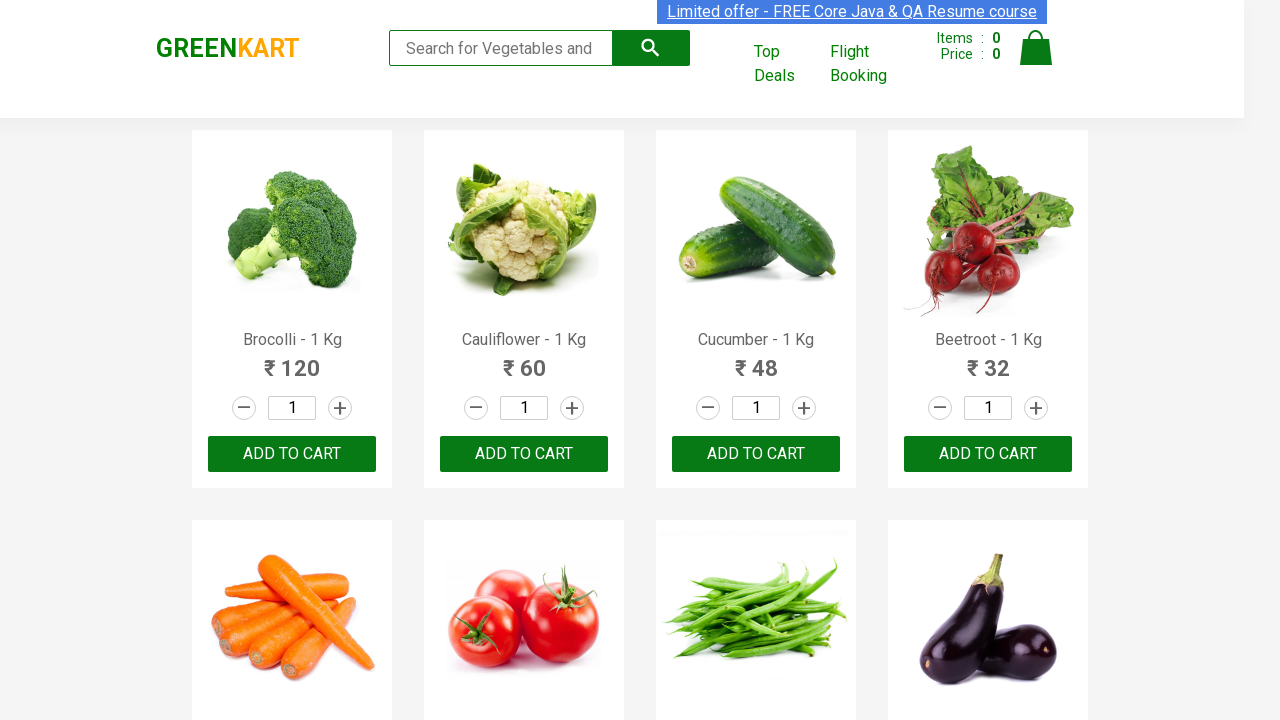

Added Cucumber to cart at (756, 454) on div.product-action >> nth=2
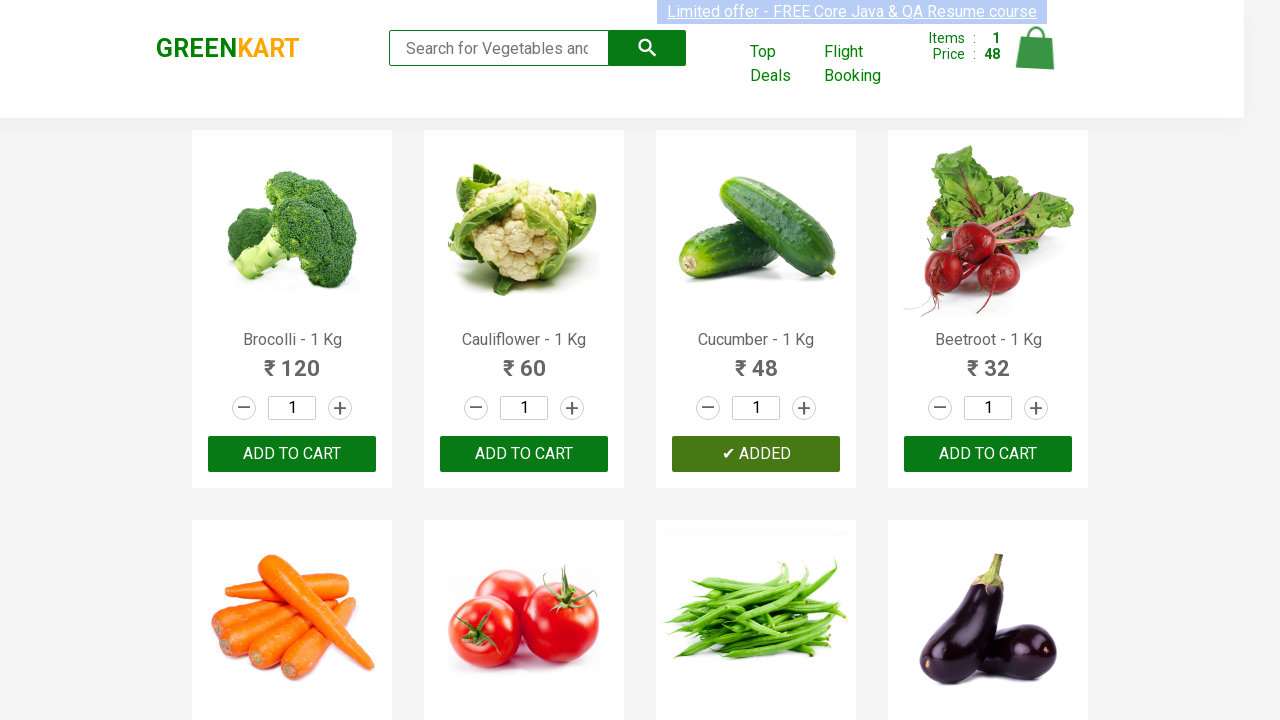

Added Beetroot to cart at (988, 454) on div.product-action >> nth=3
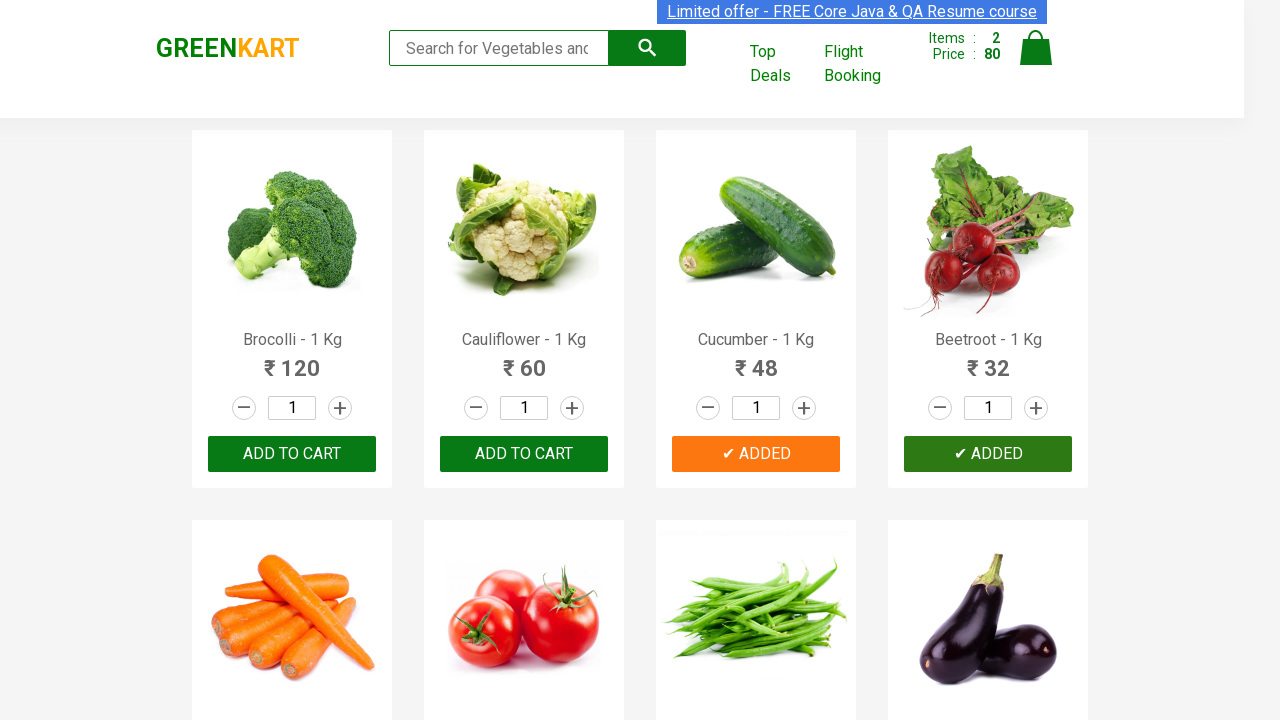

Added Beans to cart at (756, 360) on div.product-action >> nth=6
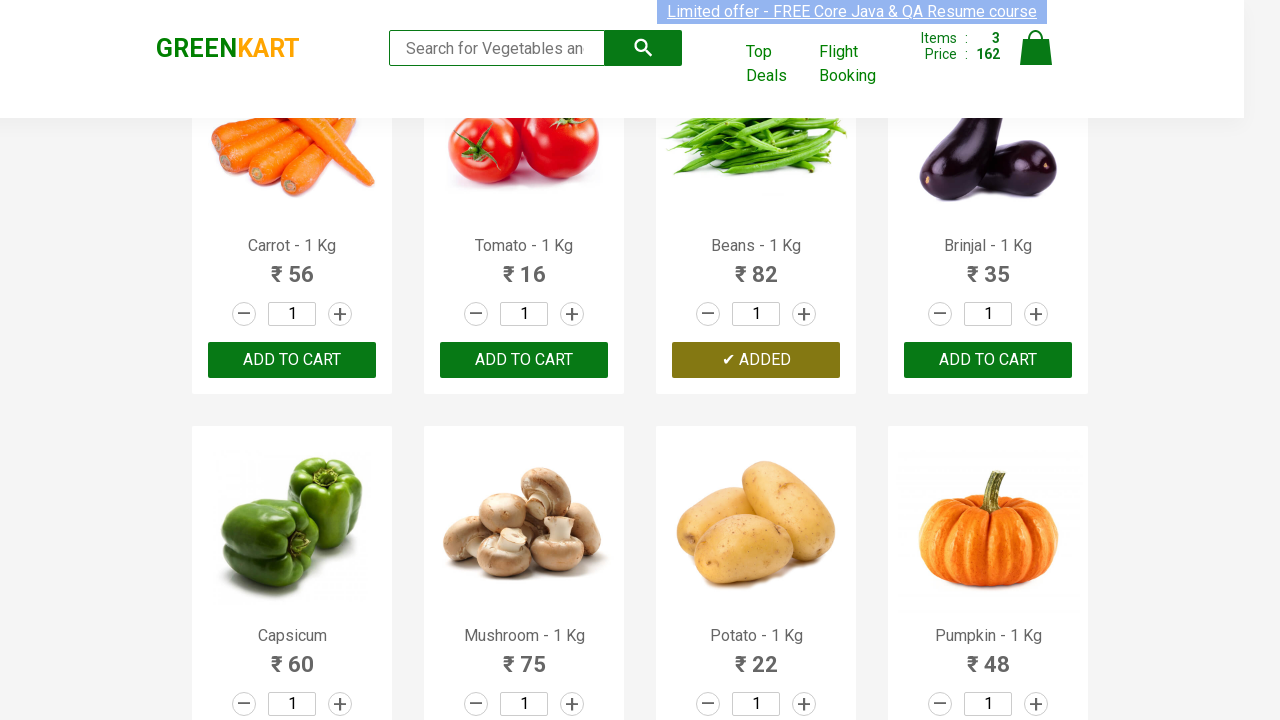

Added Apple to cart at (756, 360) on div.product-action >> nth=14
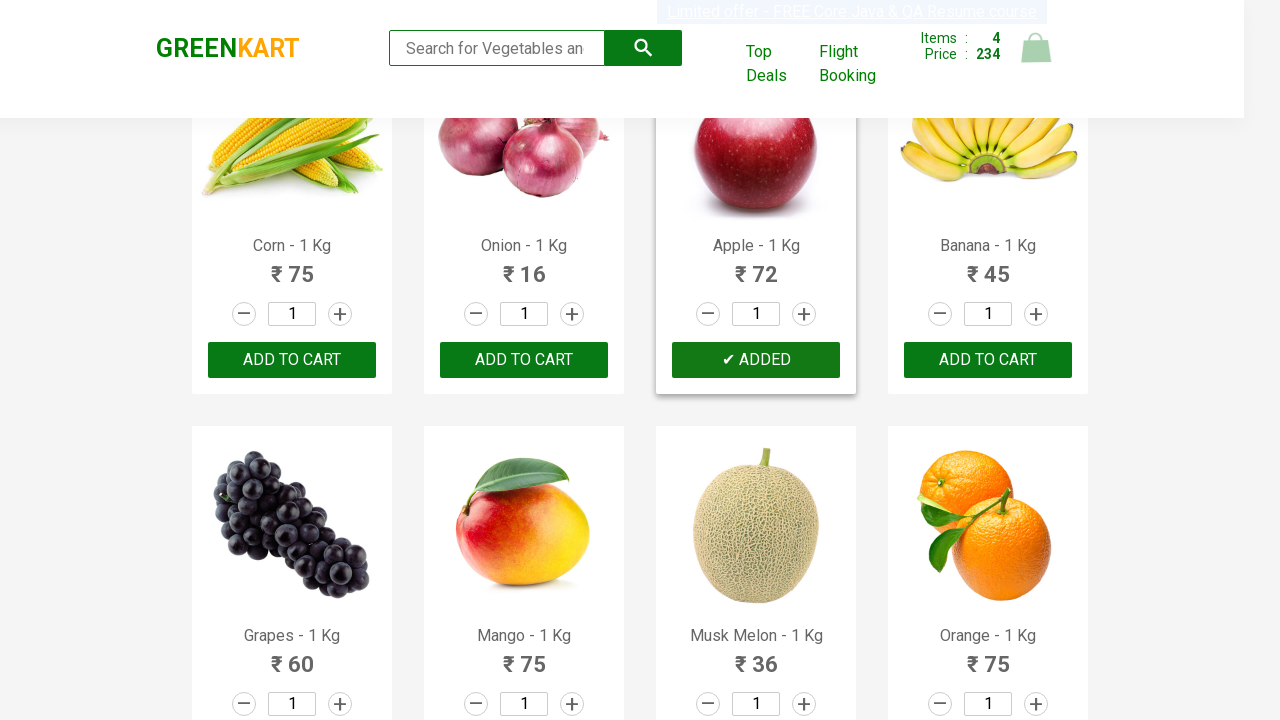

Added Banana to cart at (988, 360) on div.product-action >> nth=15
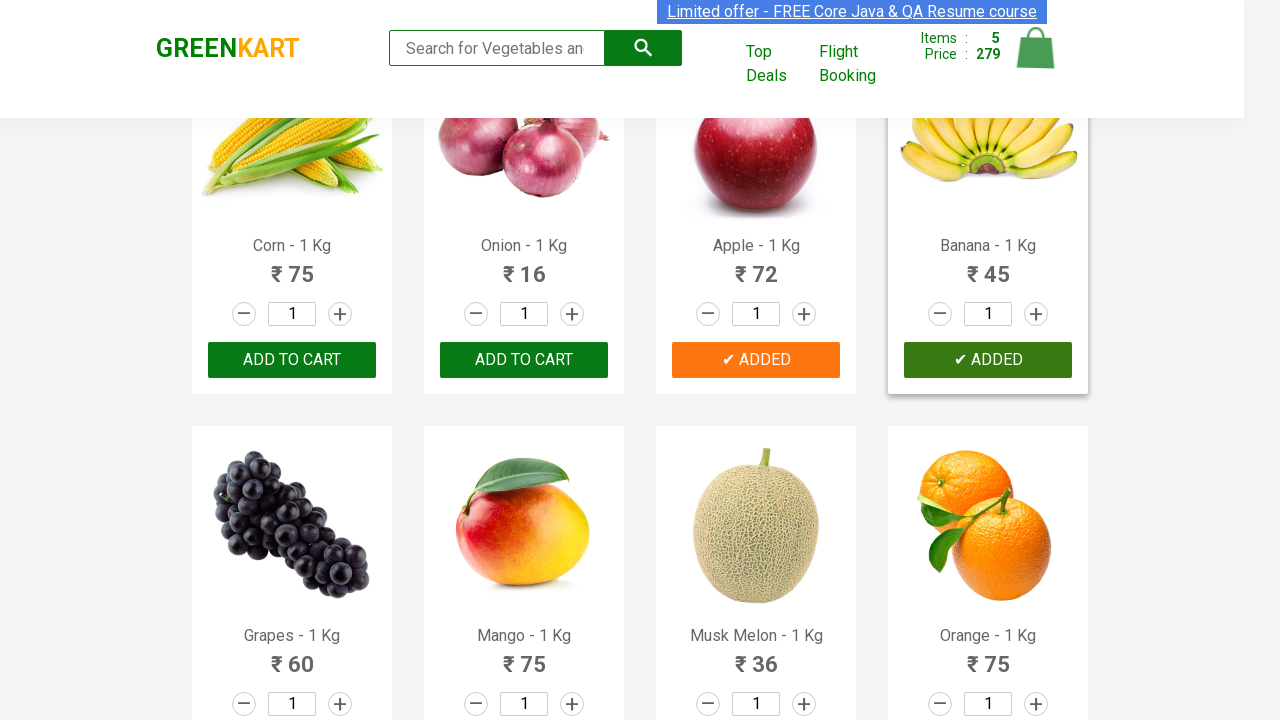

Clicked cart icon to view cart at (1036, 48) on xpath=//a[@class='cart-icon']//img[contains(@class,'')]
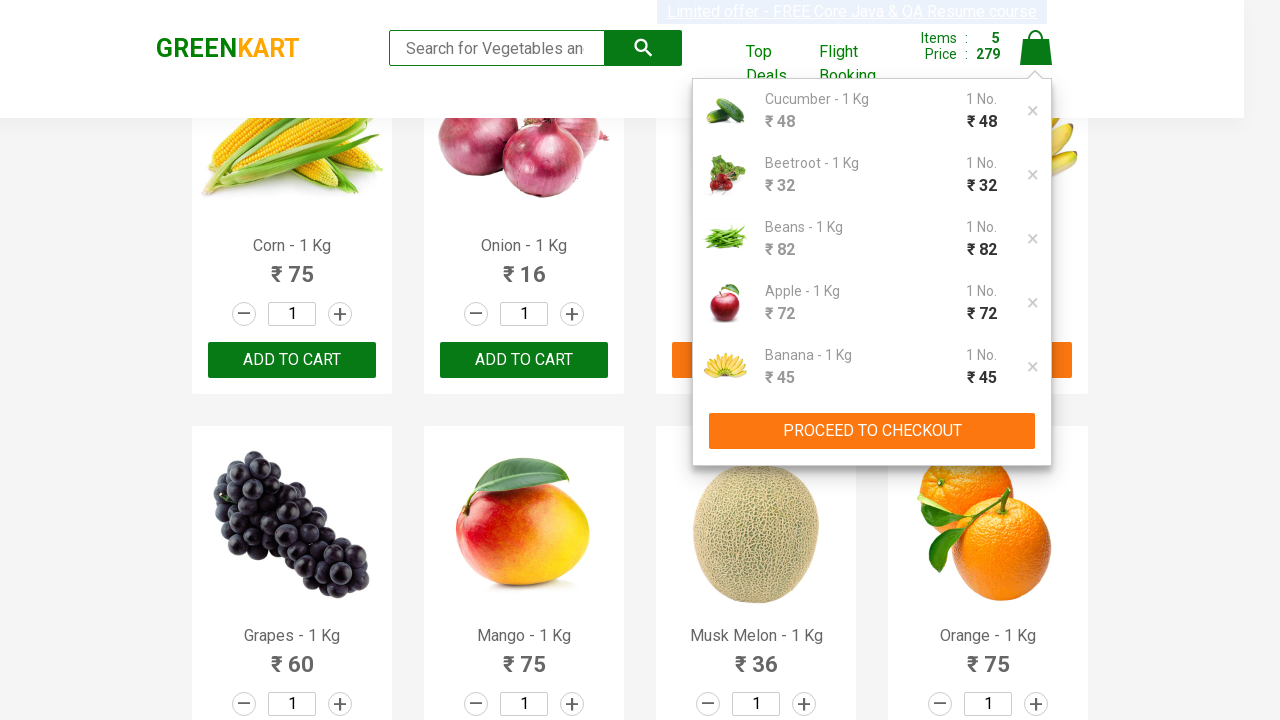

Clicked 'PROCEED TO CHECKOUT' button at (872, 431) on xpath=//button[text()='PROCEED TO CHECKOUT']
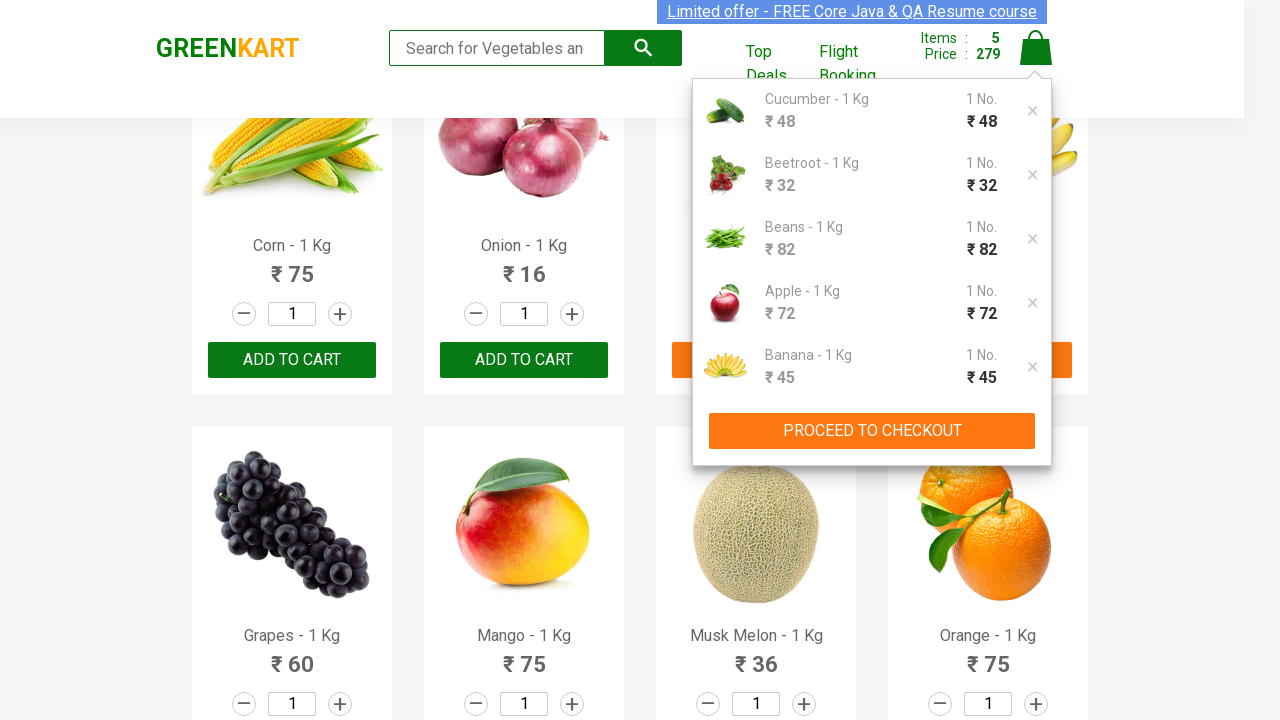

Entered promo code 'rahulshettyacademy' on //input[@class='promoCode']
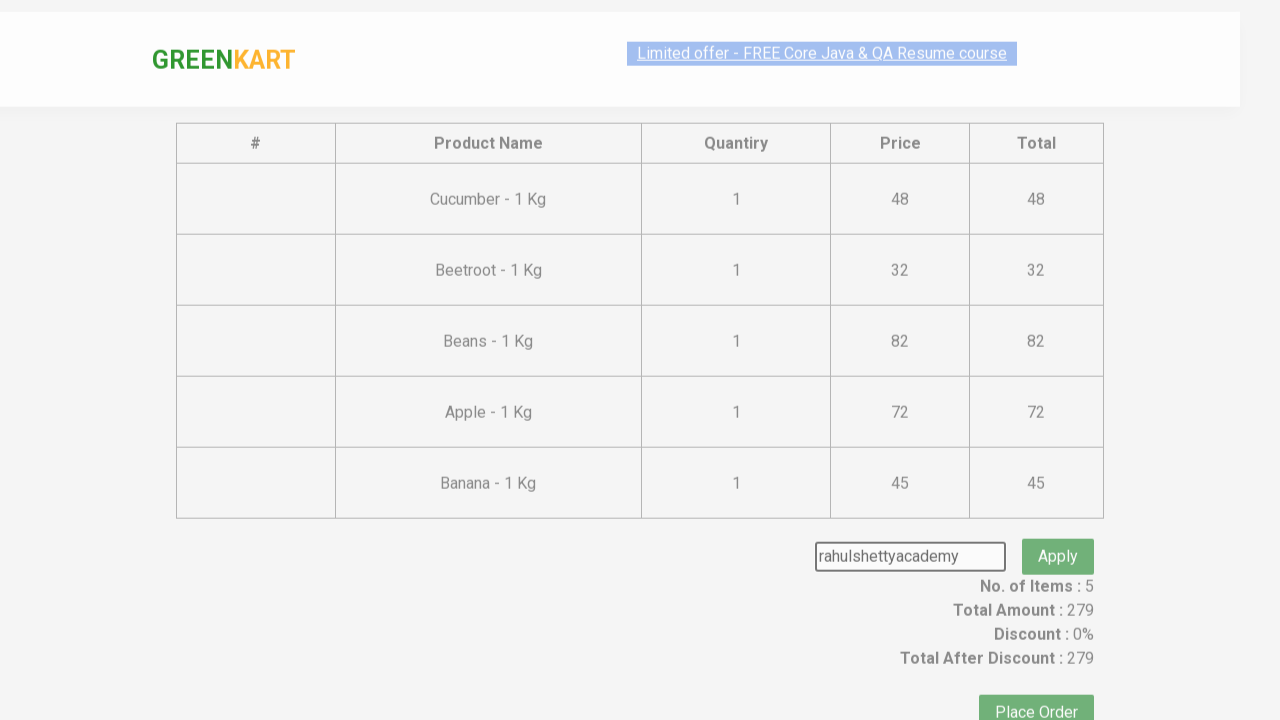

Clicked button to apply promo code at (1058, 530) on xpath=//button[@class='promoBtn']
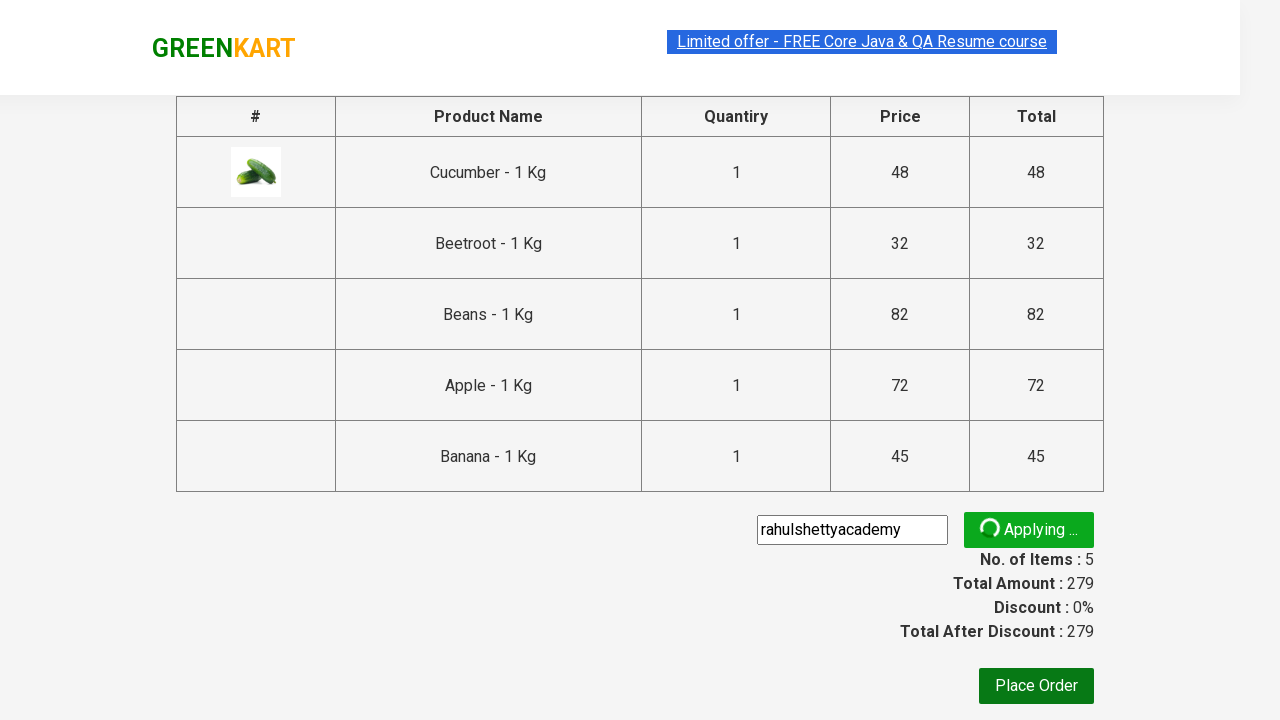

Promo code applied successfully - confirmation message visible
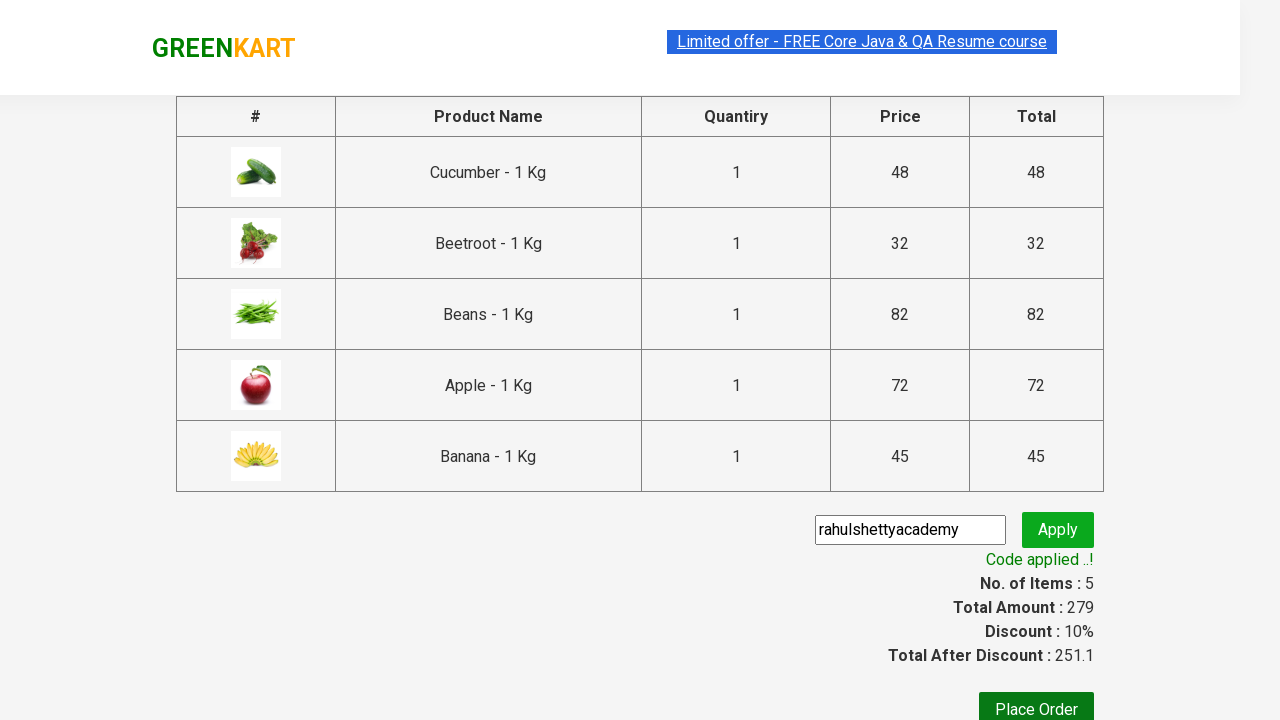

Clicked 'Place Order' button at (1036, 702) on xpath=//button[contains(text(),'Place Order')]
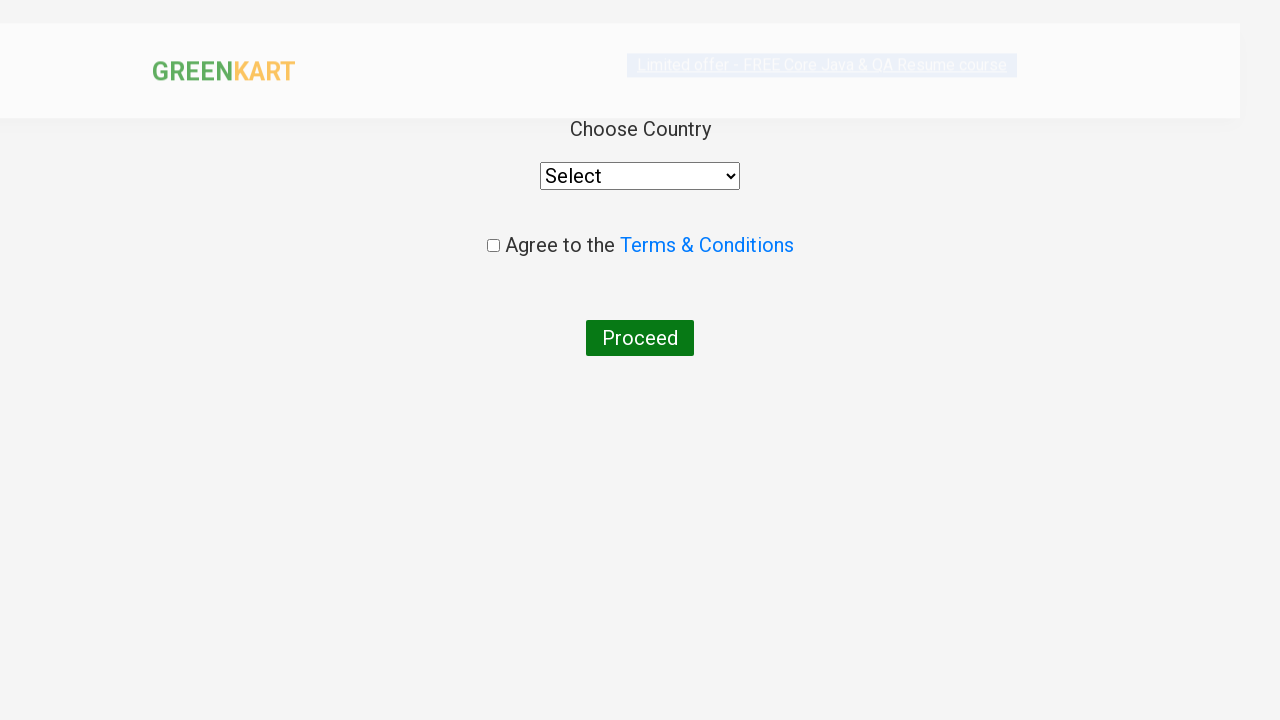

Selected 'India' from country dropdown on //div[@class='wrapperTwo']//div//select
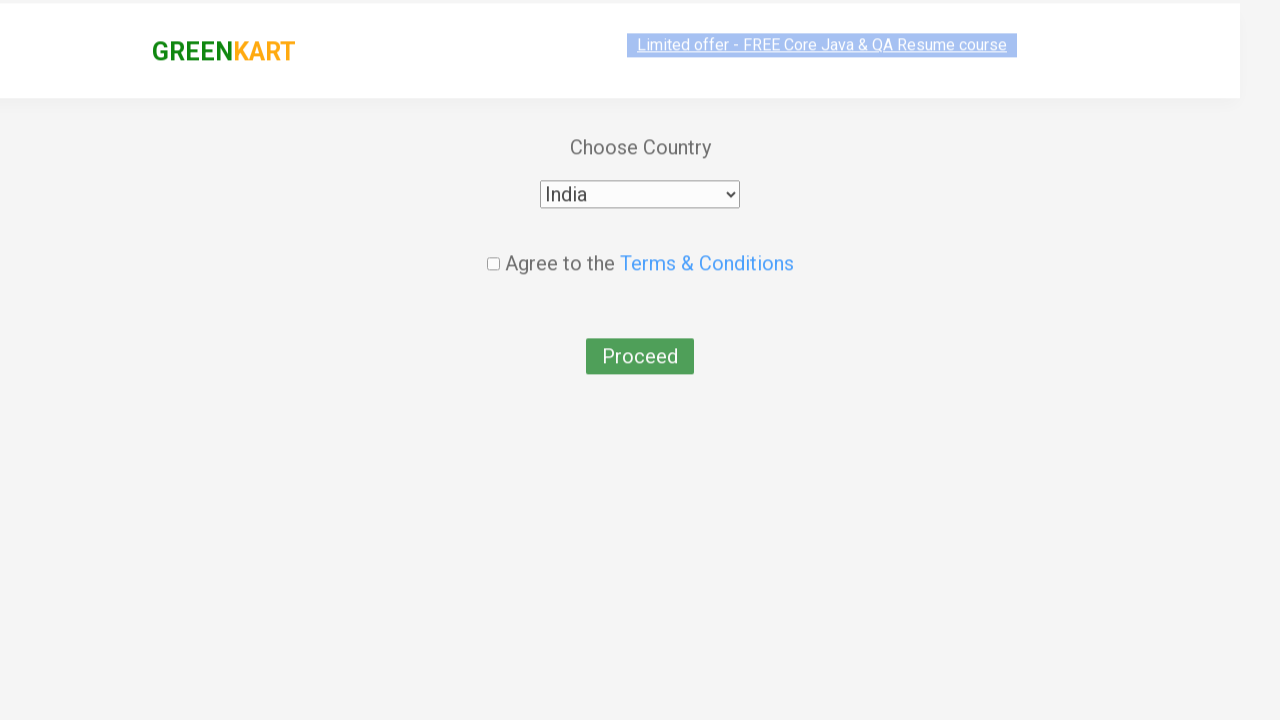

Checked terms and conditions checkbox at (493, 246) on xpath=//input[@class='chkAgree']
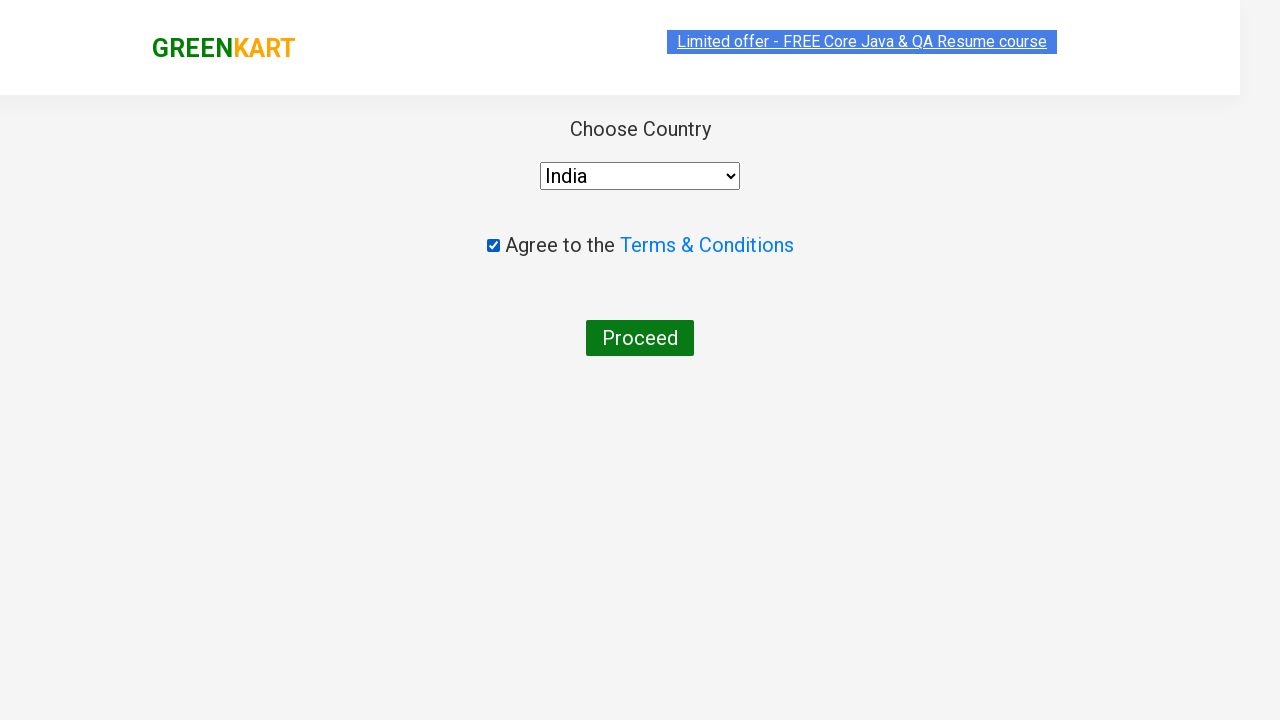

Clicked 'Proceed' button to complete the order at (640, 338) on xpath=//button[contains(text(),'Proceed')]
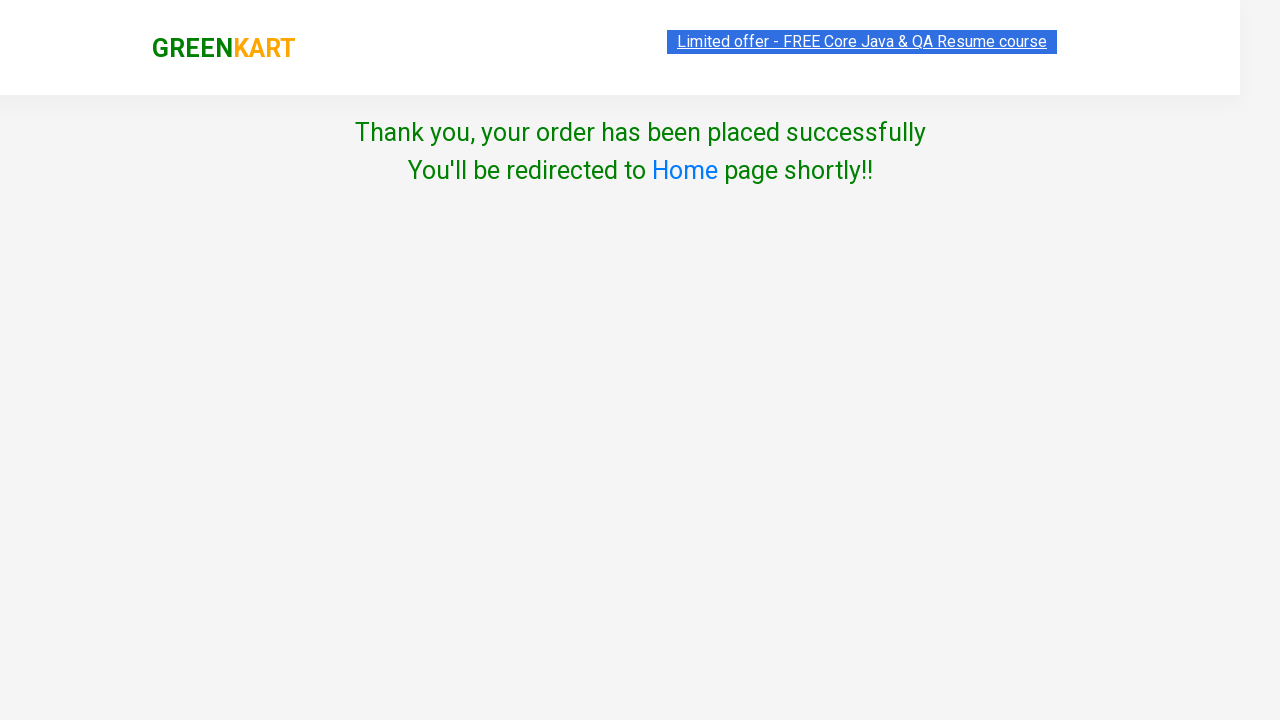

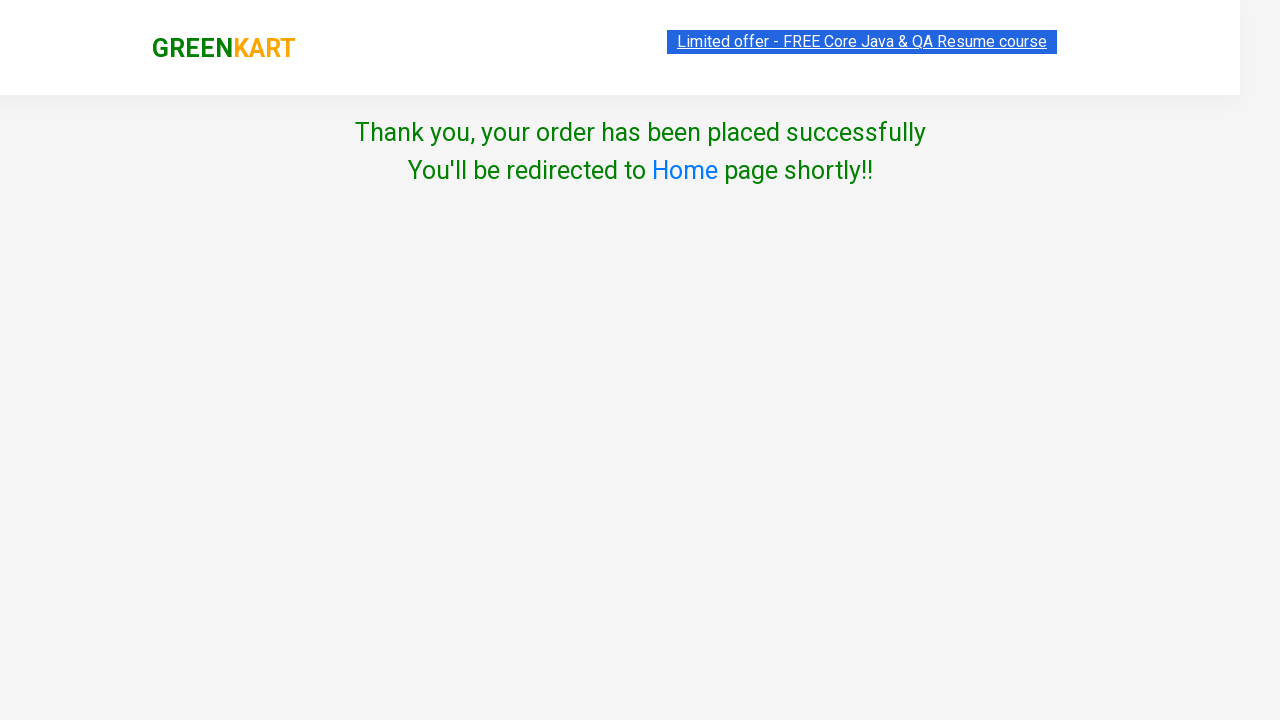